Tests a UI interaction where a button needs to be clicked multiple times until a dialog appears

Starting URL: https://vip.ceshiren.com/#/ui_study

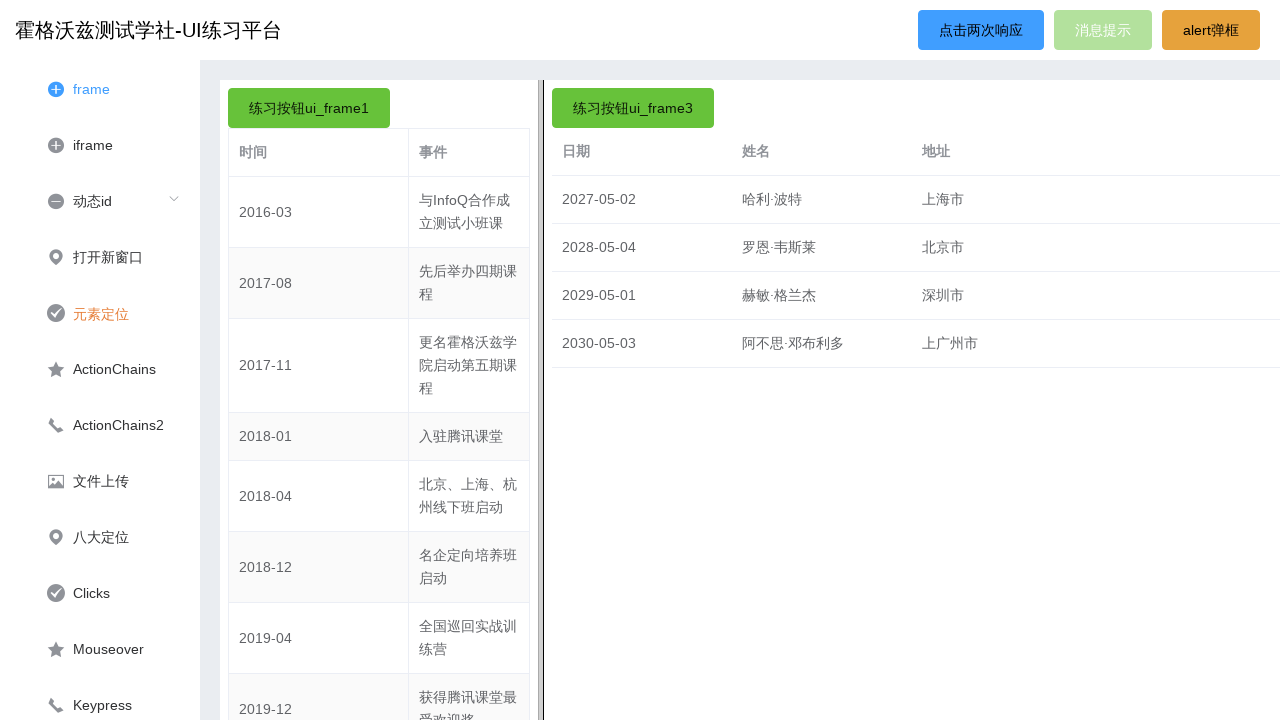

Waited 5 seconds for page to load
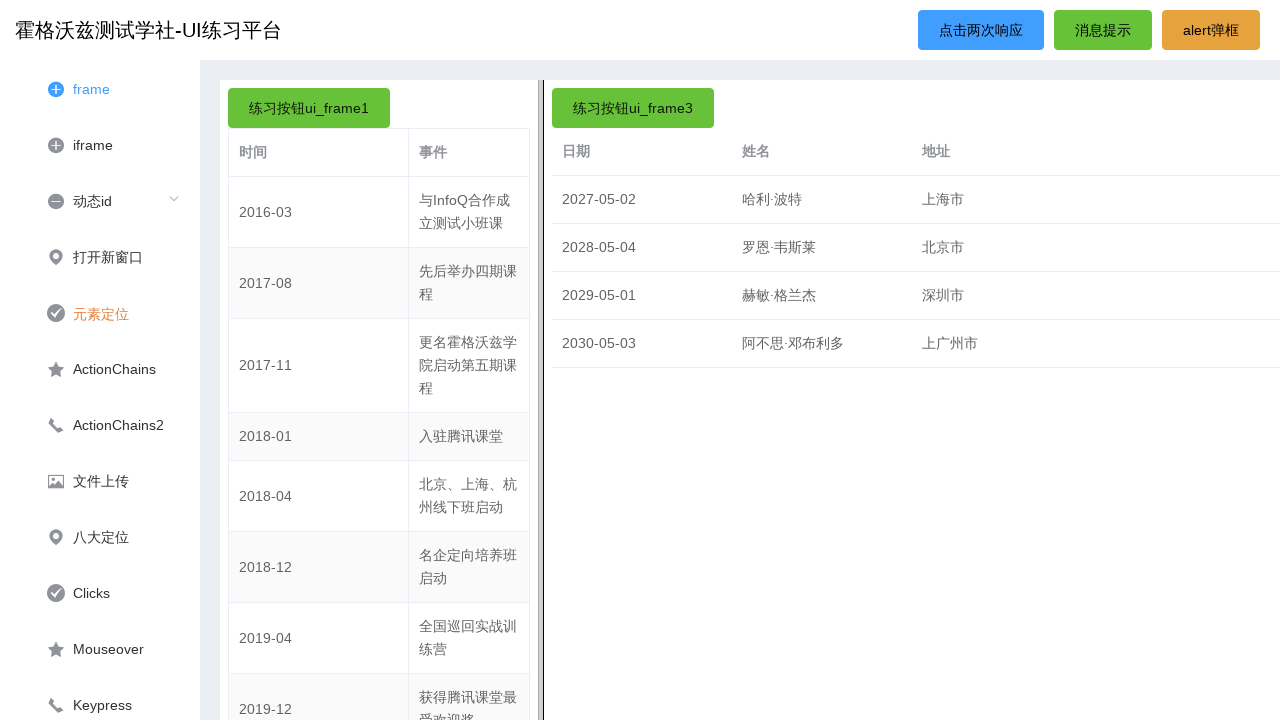

Clicked '点击两次响应' button (attempt 1) at (981, 30) on xpath=//*[text()='点击两次响应']
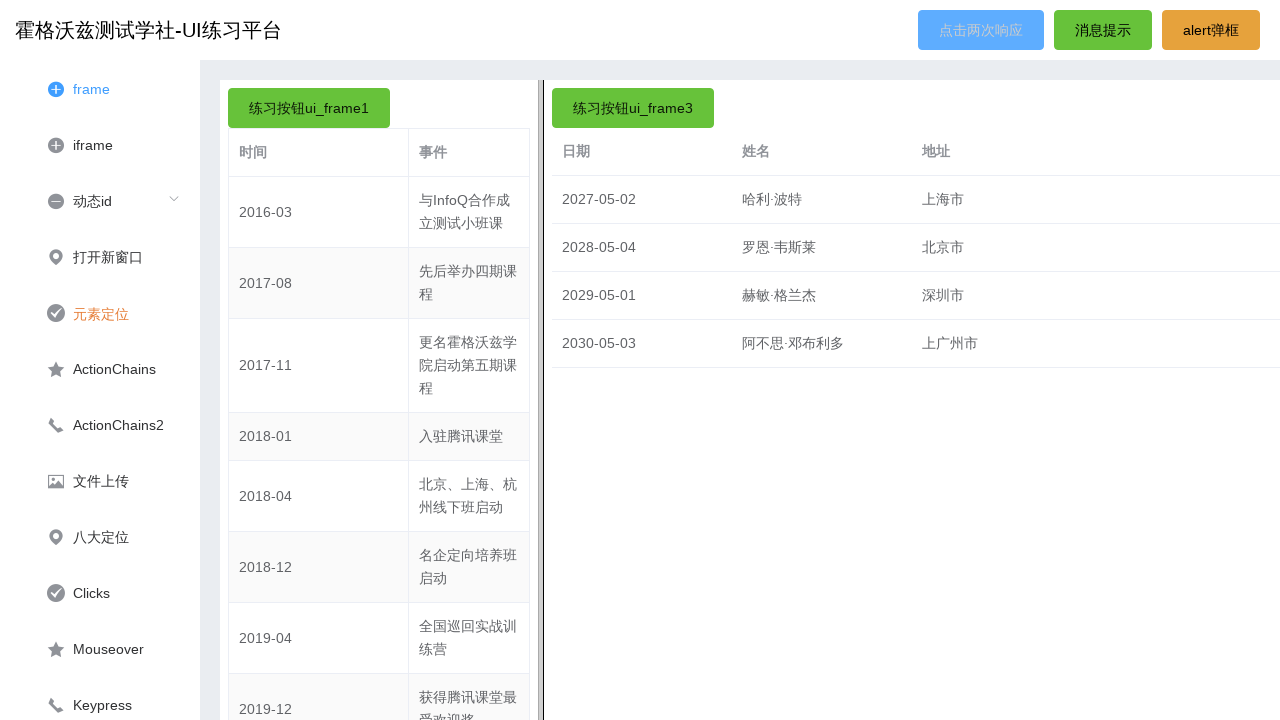

Waited 100ms before next attempt (attempt 1)
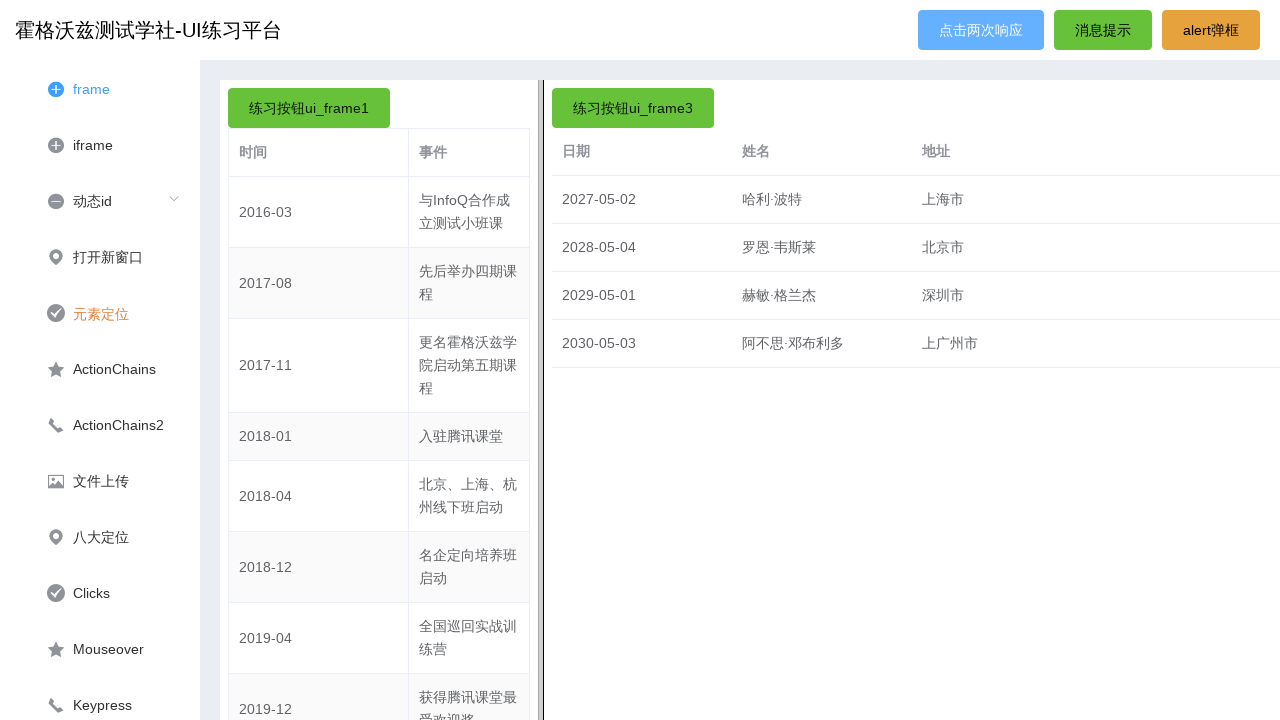

Clicked '点击两次响应' button (attempt 2) at (981, 30) on xpath=//*[text()='点击两次响应']
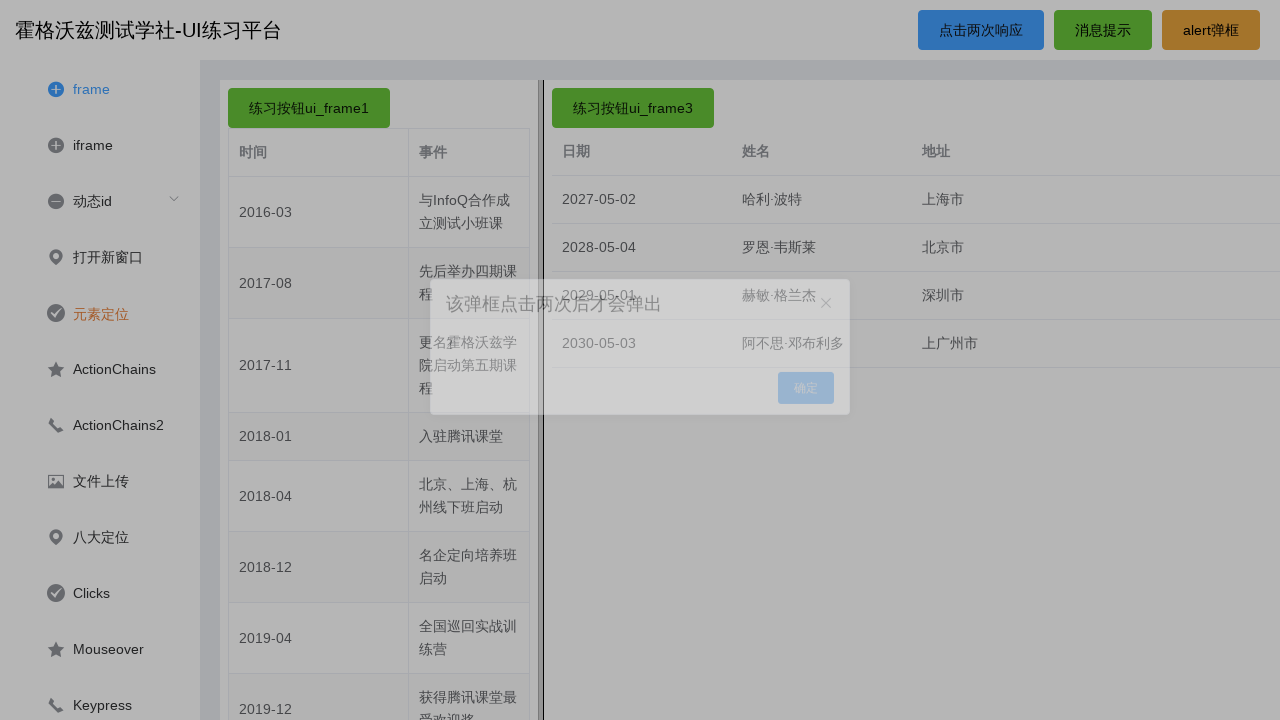

Dialog '该弹框点击两次后才会弹出' appeared - breaking loop
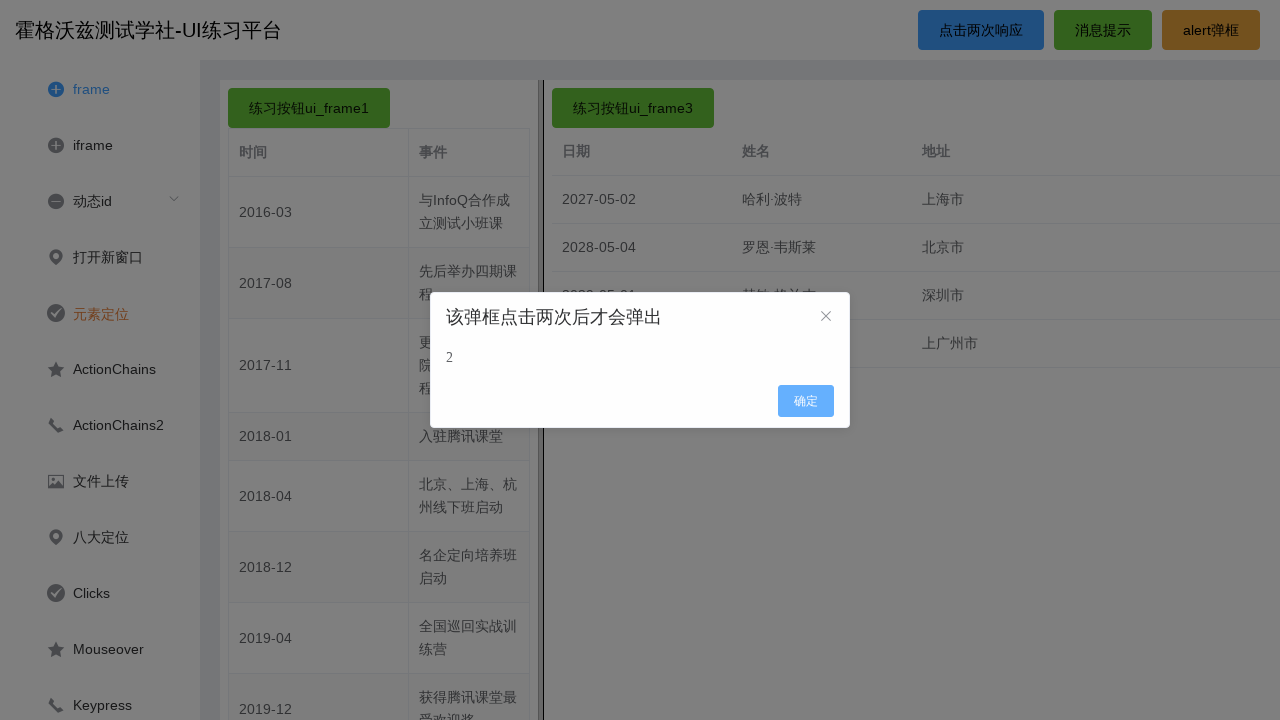

Waited 5 seconds to view the final result
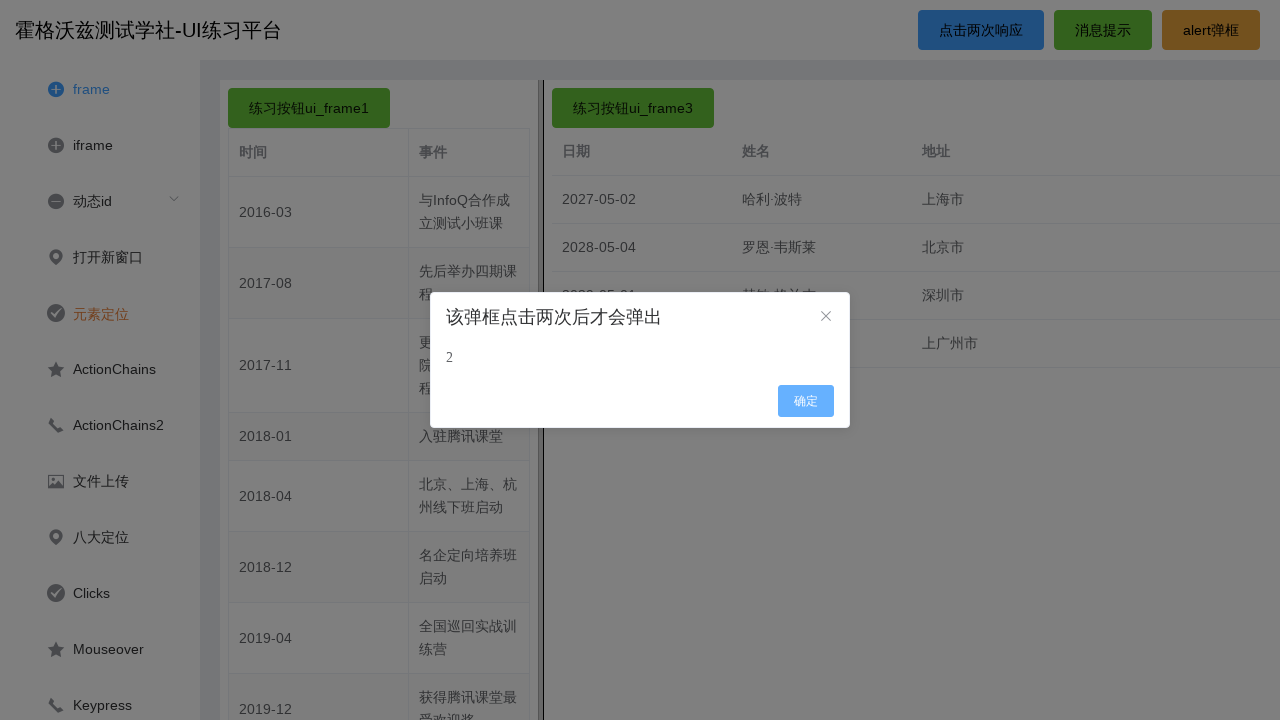

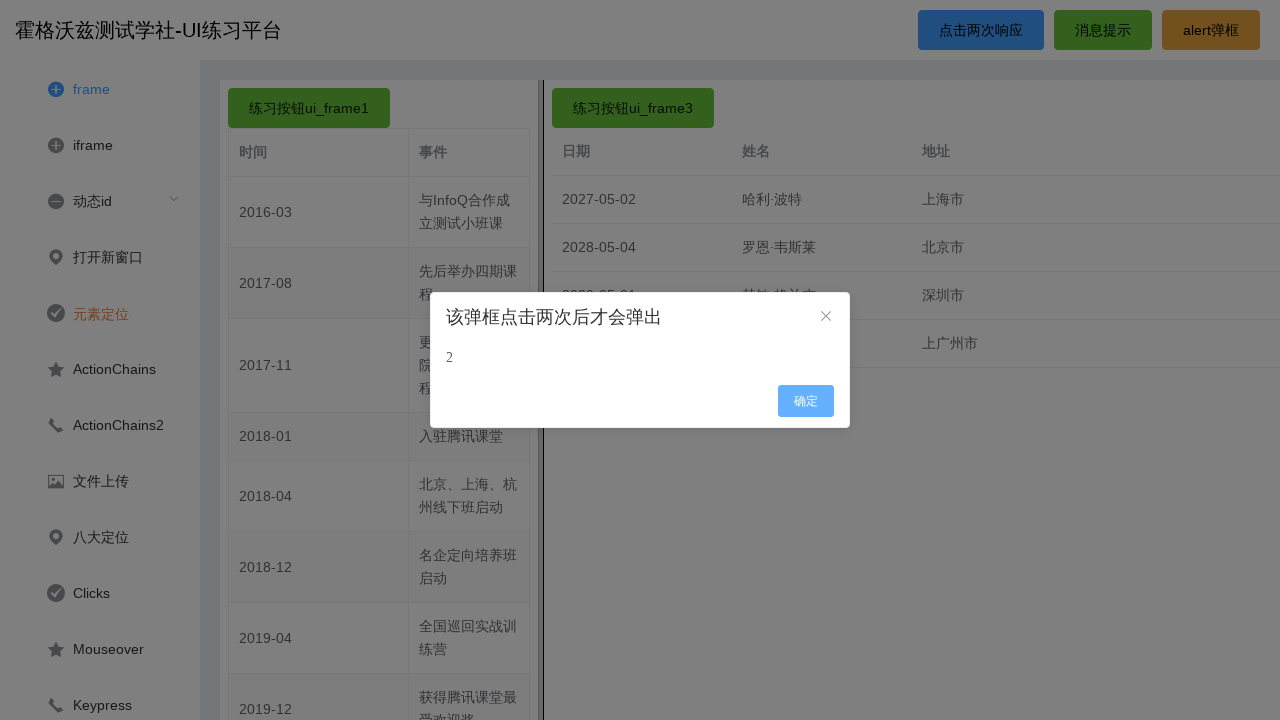